Tests checking and unchecking the toggle-all checkbox to mark and unmark all items as completed

Starting URL: https://demo.playwright.dev/todomvc

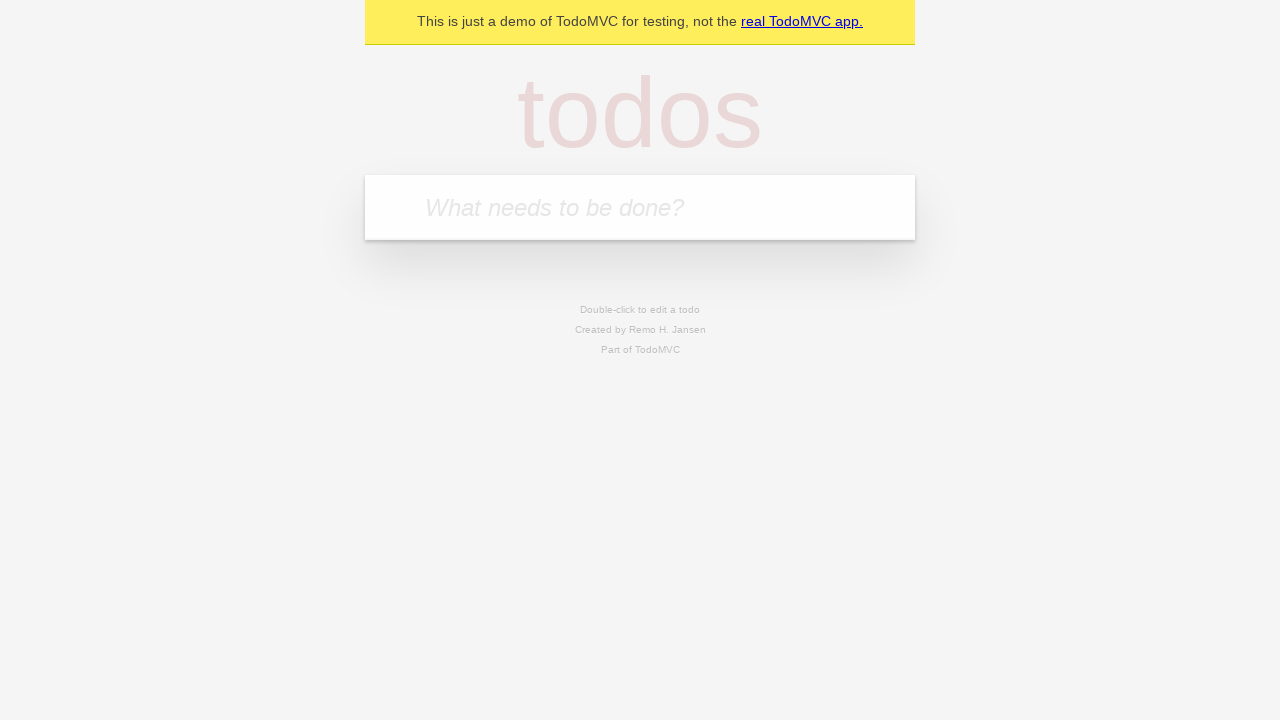

Filled todo input with 'buy some cheese' on internal:attr=[placeholder="What needs to be done?"i]
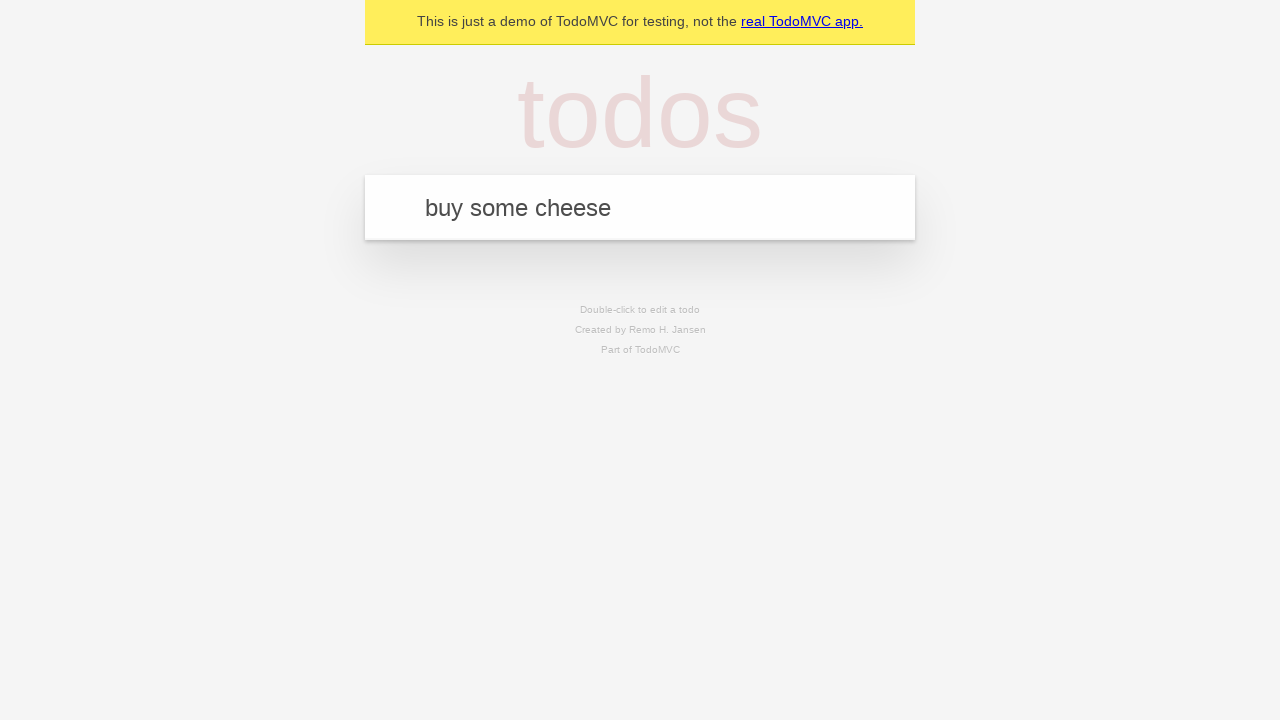

Pressed Enter to add first todo item on internal:attr=[placeholder="What needs to be done?"i]
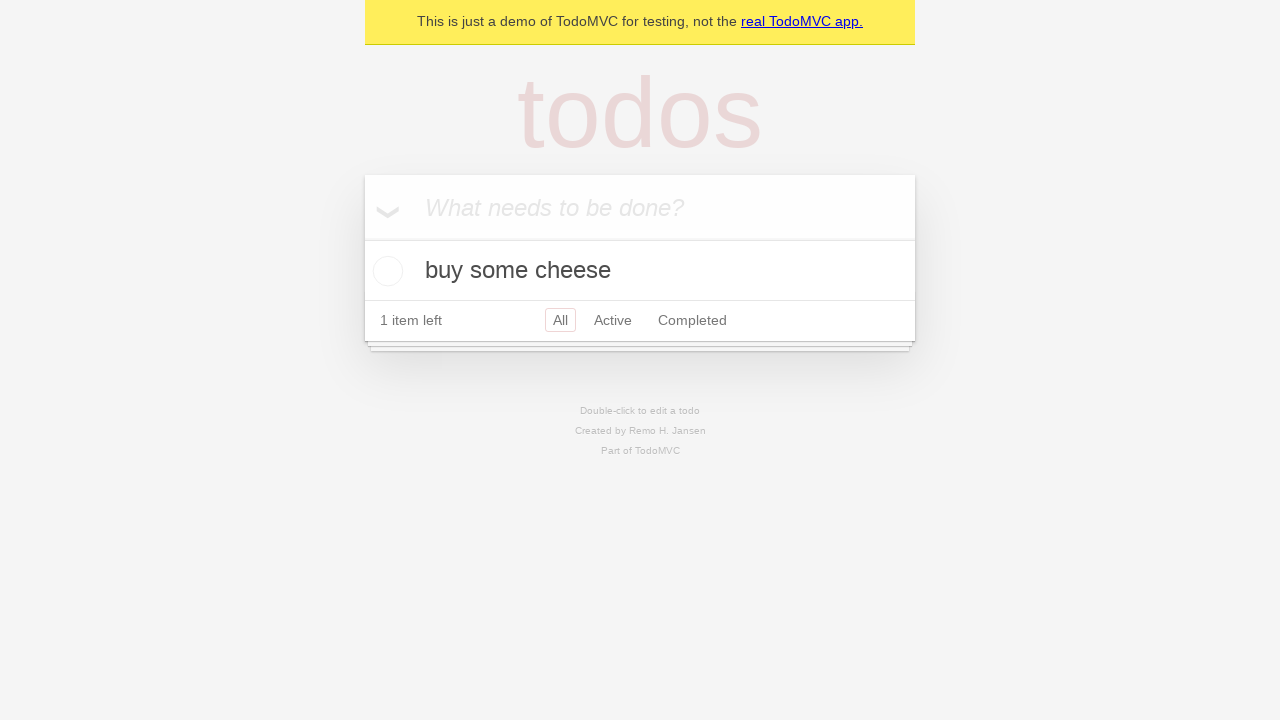

Filled todo input with 'feed the cat' on internal:attr=[placeholder="What needs to be done?"i]
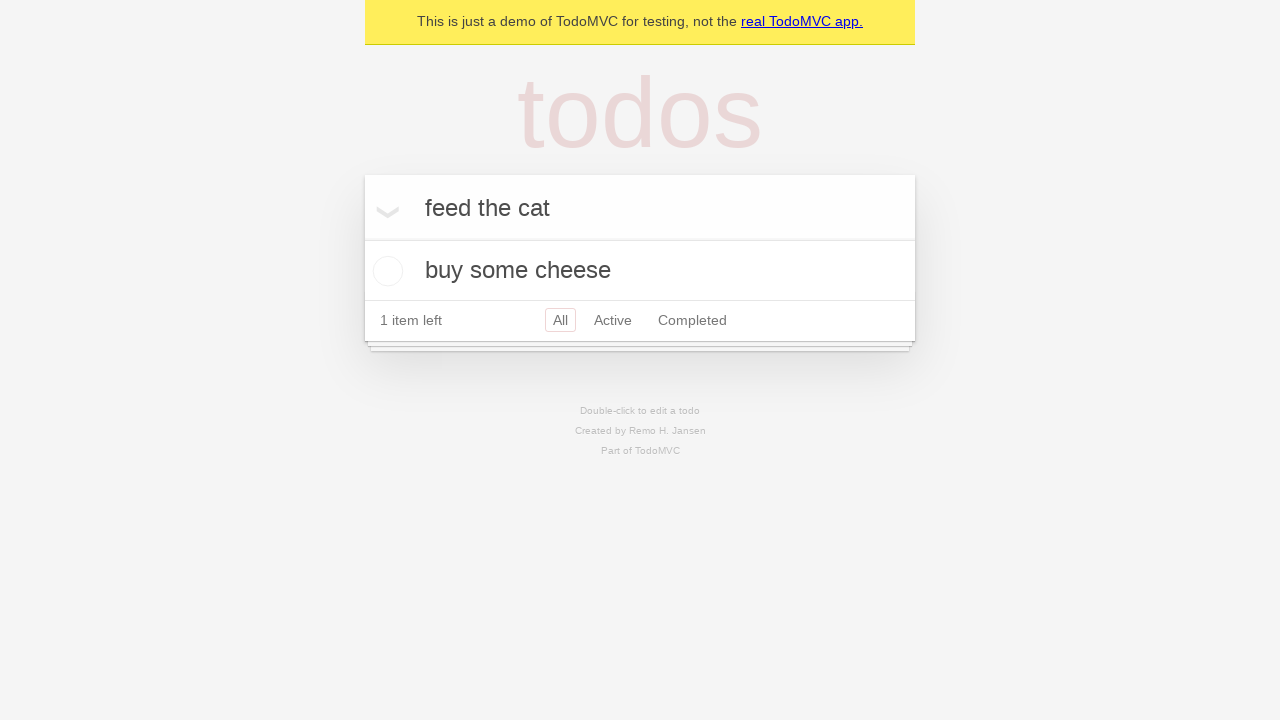

Pressed Enter to add second todo item on internal:attr=[placeholder="What needs to be done?"i]
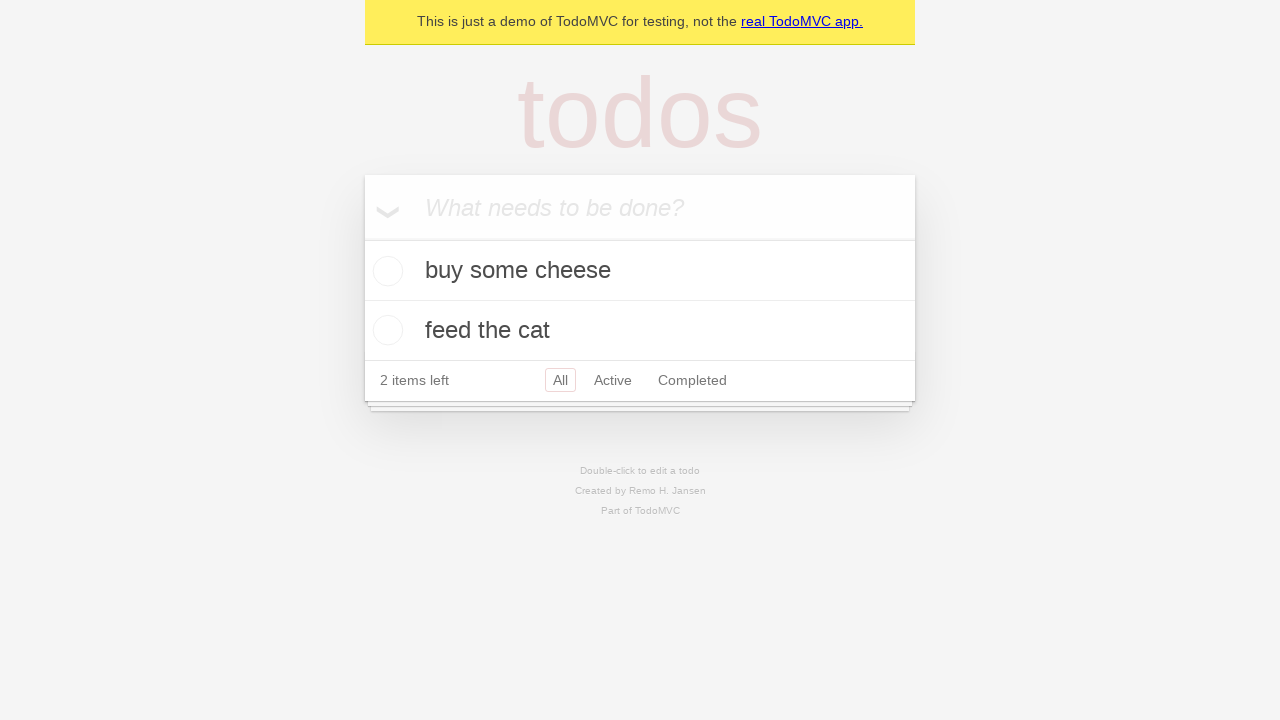

Filled todo input with 'book a doctors appointment' on internal:attr=[placeholder="What needs to be done?"i]
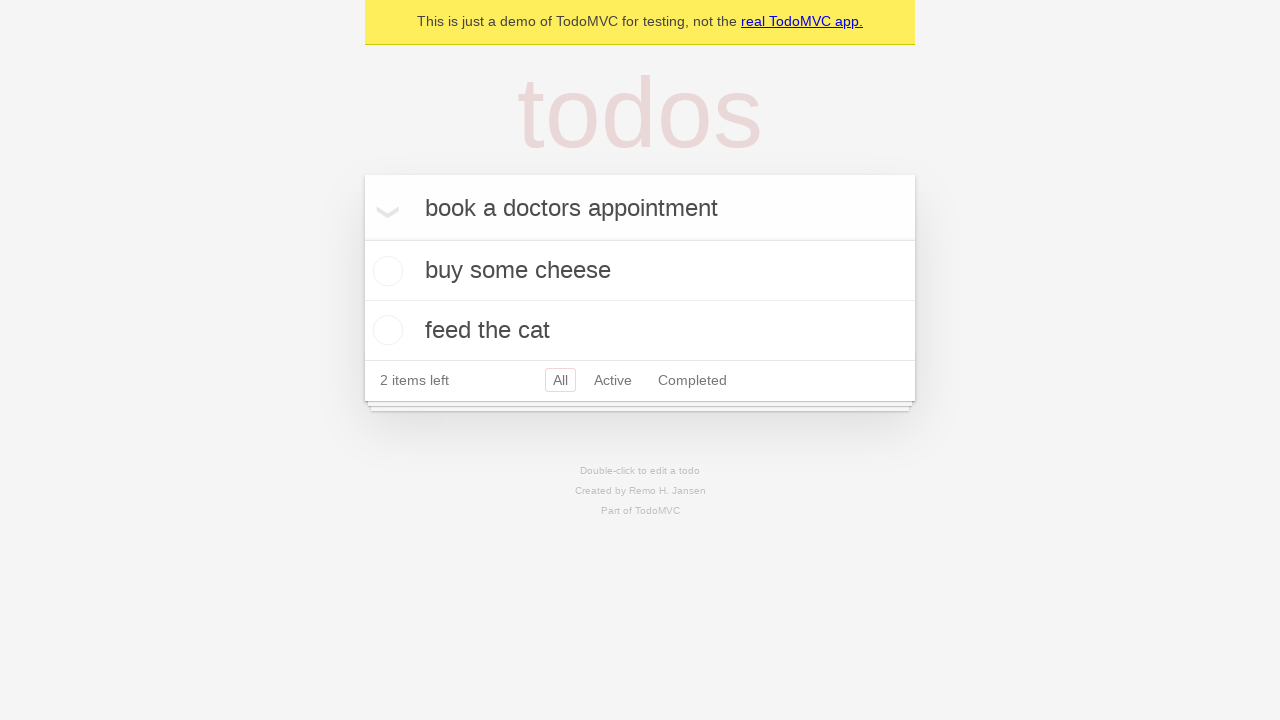

Pressed Enter to add third todo item on internal:attr=[placeholder="What needs to be done?"i]
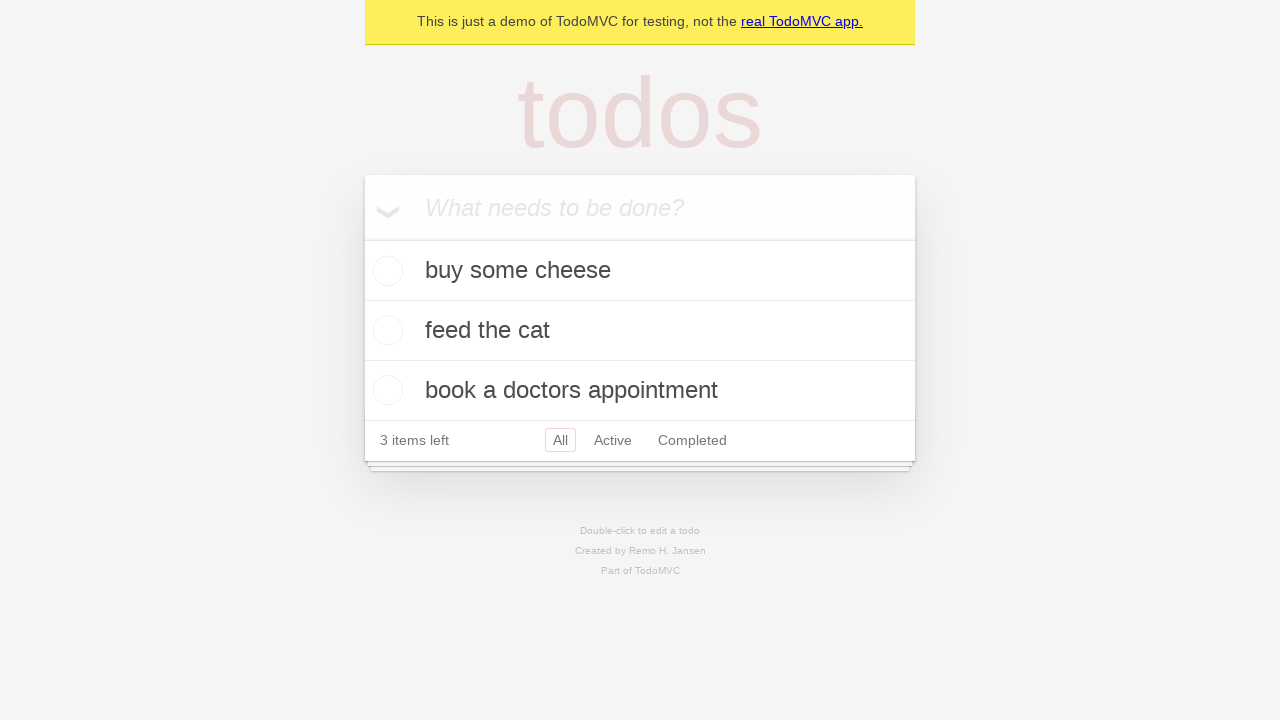

Checked toggle-all checkbox to mark all items as completed at (362, 238) on internal:label="Mark all as complete"i
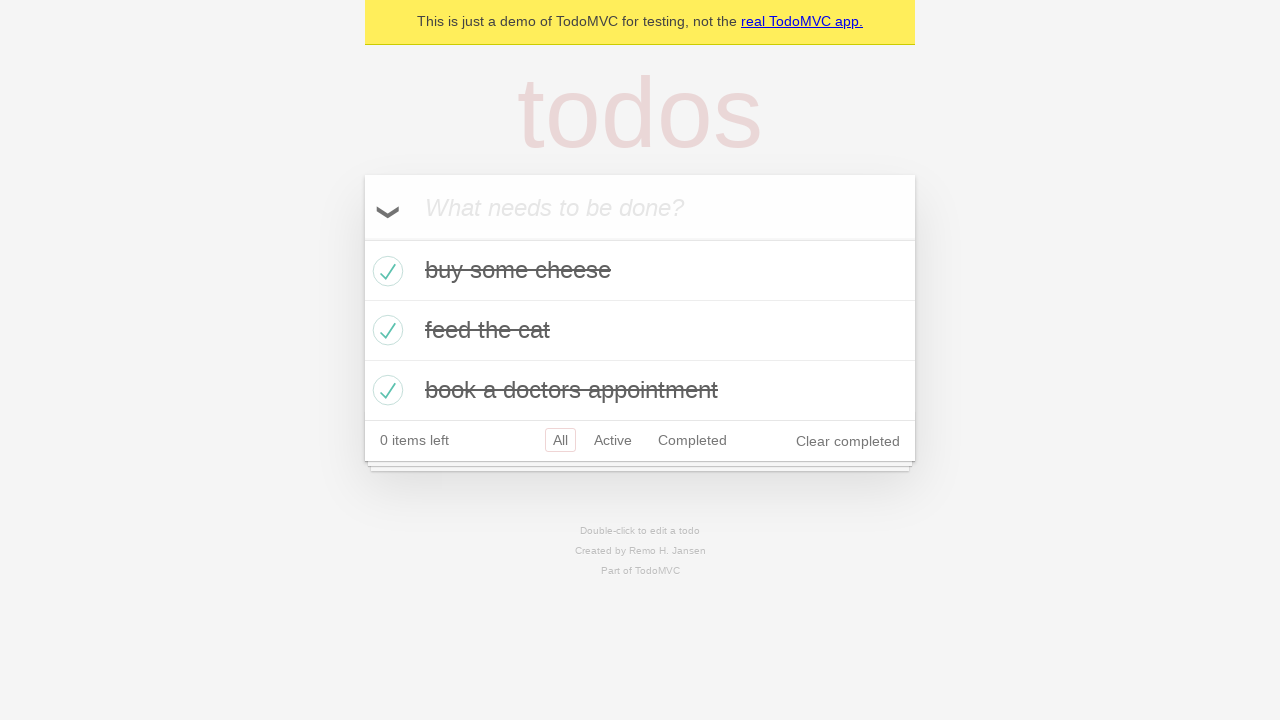

Unchecked toggle-all checkbox to unmark all items as completed at (362, 238) on internal:label="Mark all as complete"i
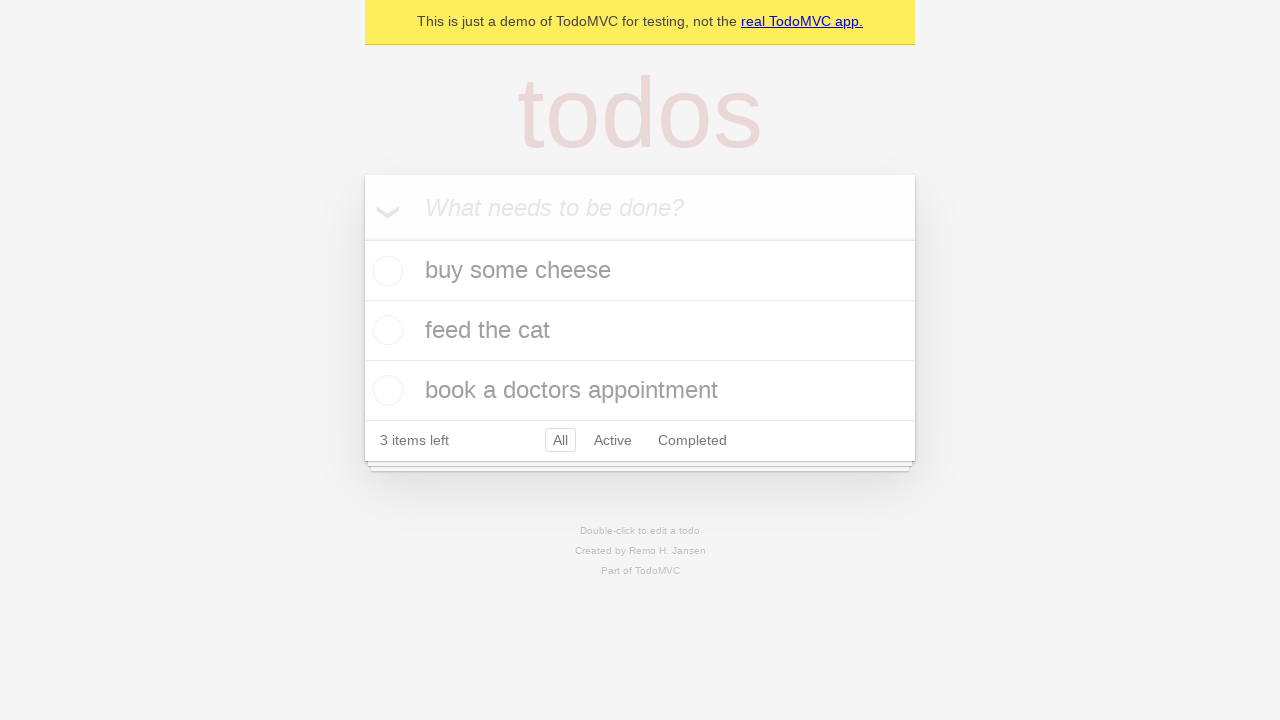

Waited for todo items to be visible and confirmed all items are uncompleted
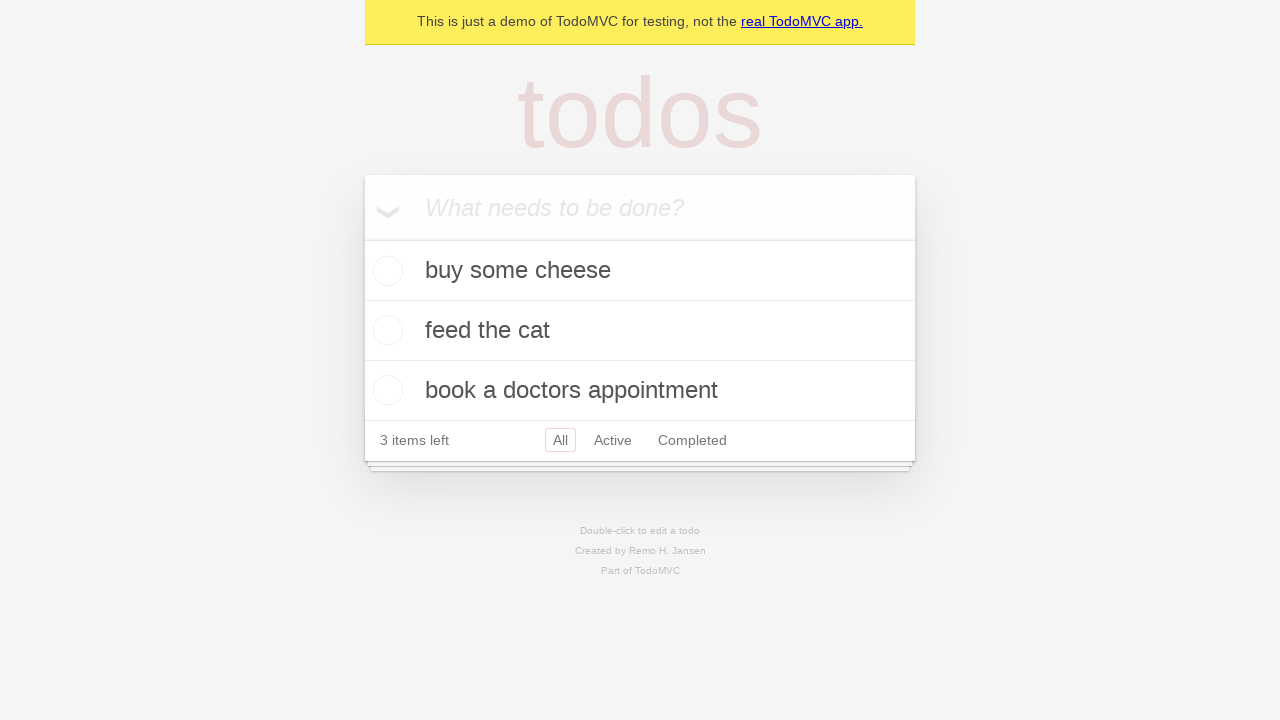

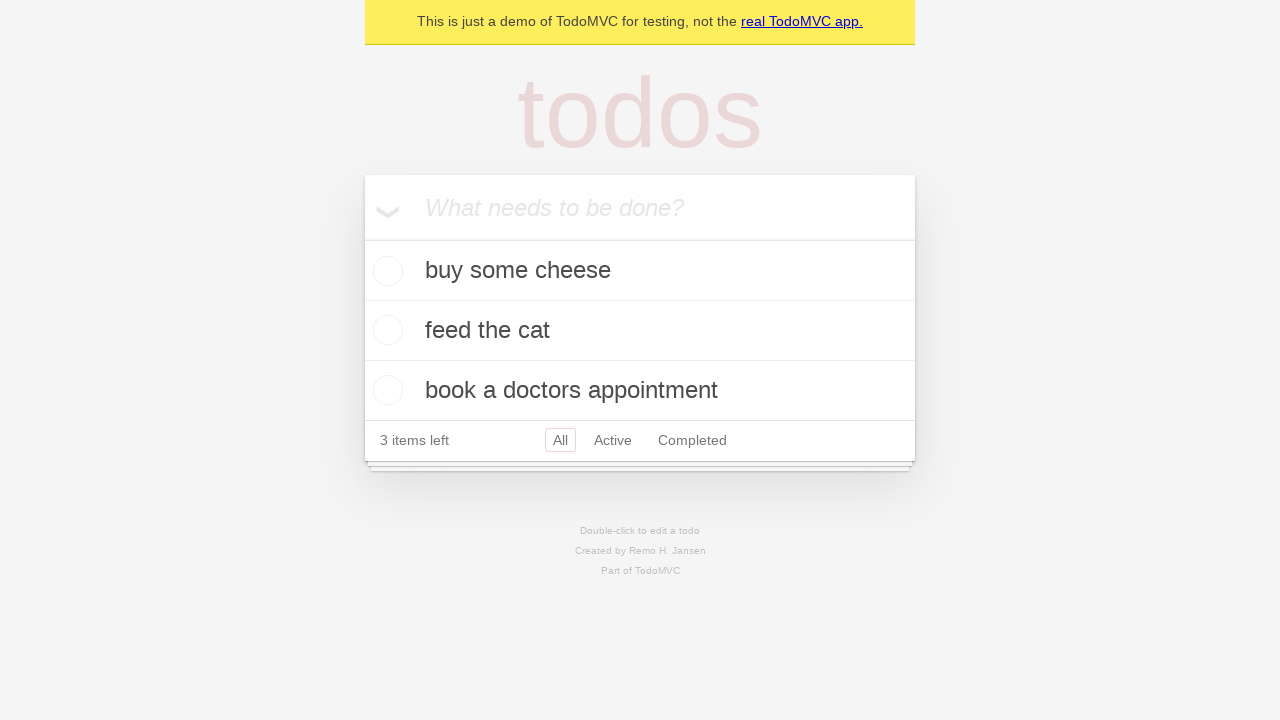